Tests adding multiple different items to the cart and verifies the cart count shows 2 items

Starting URL: https://rahulshettyacademy.com/seleniumPractise/#/

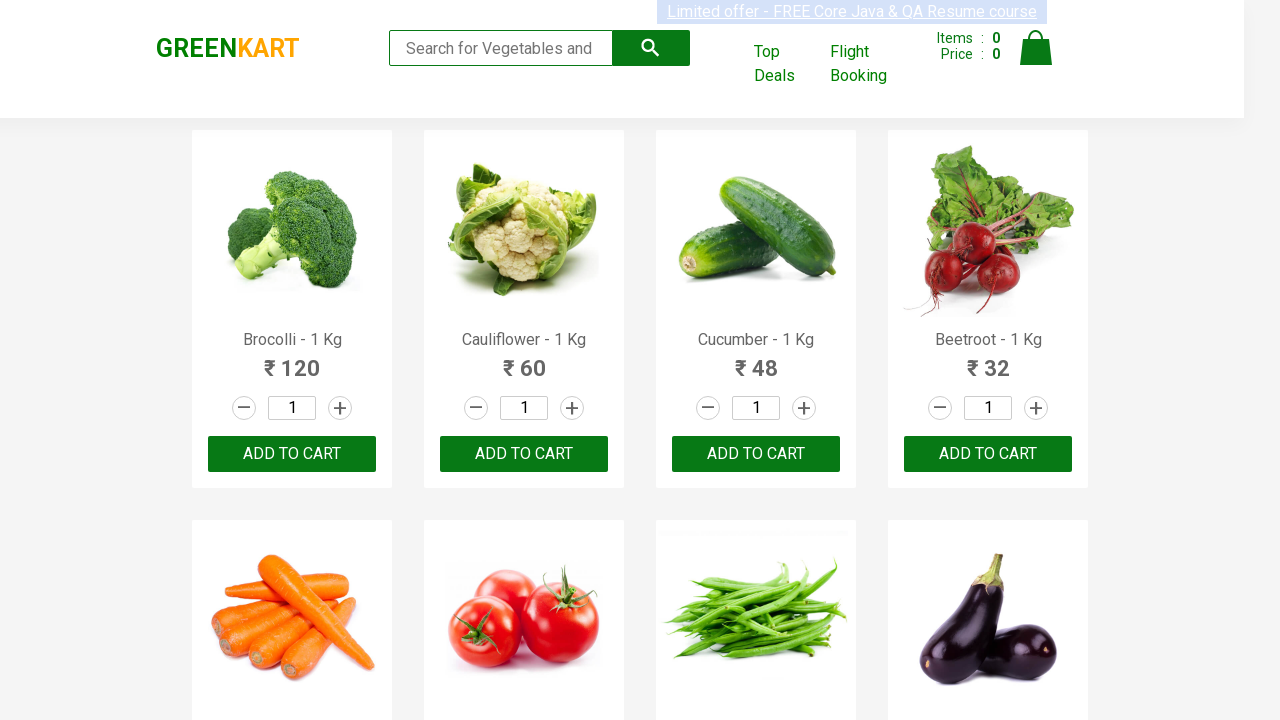

Incremented quantity for first product (6th item) at (572, 360) on a.increment >> nth=5
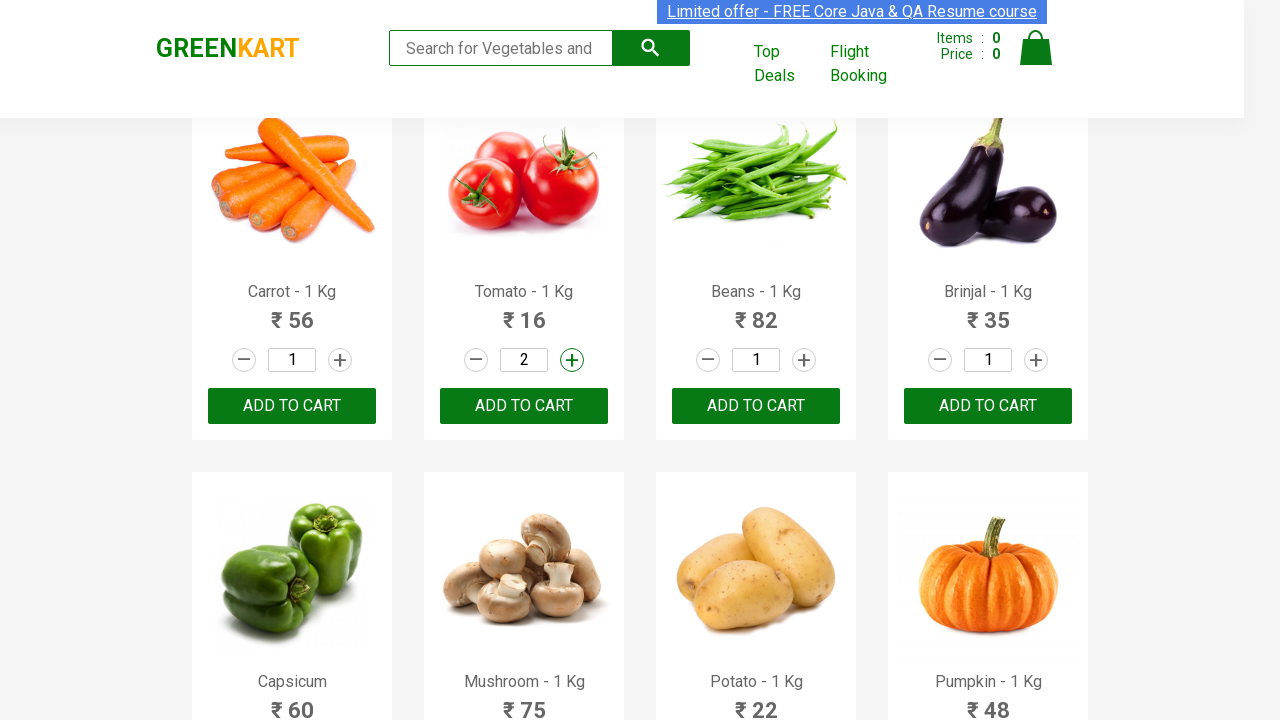

Added first product to cart at (524, 406) on div.product-action >> nth=5
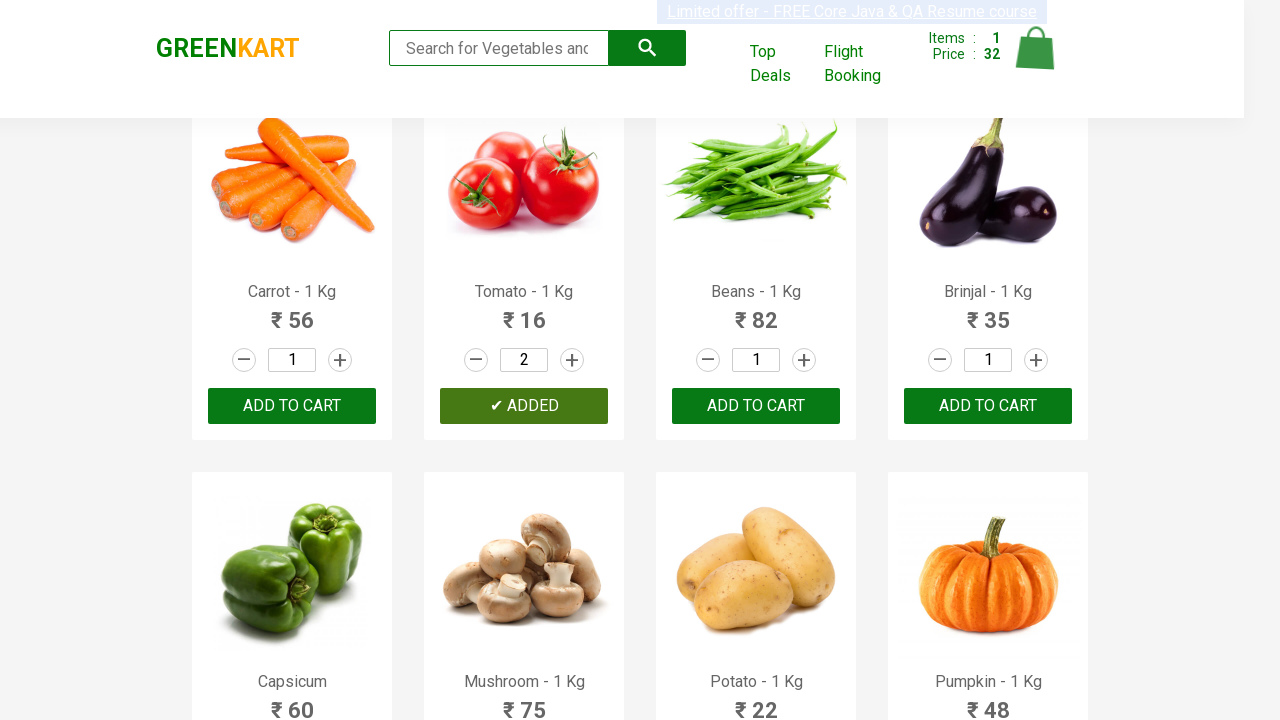

Incremented quantity for second product (7th item) - first increment at (804, 360) on a.increment >> nth=6
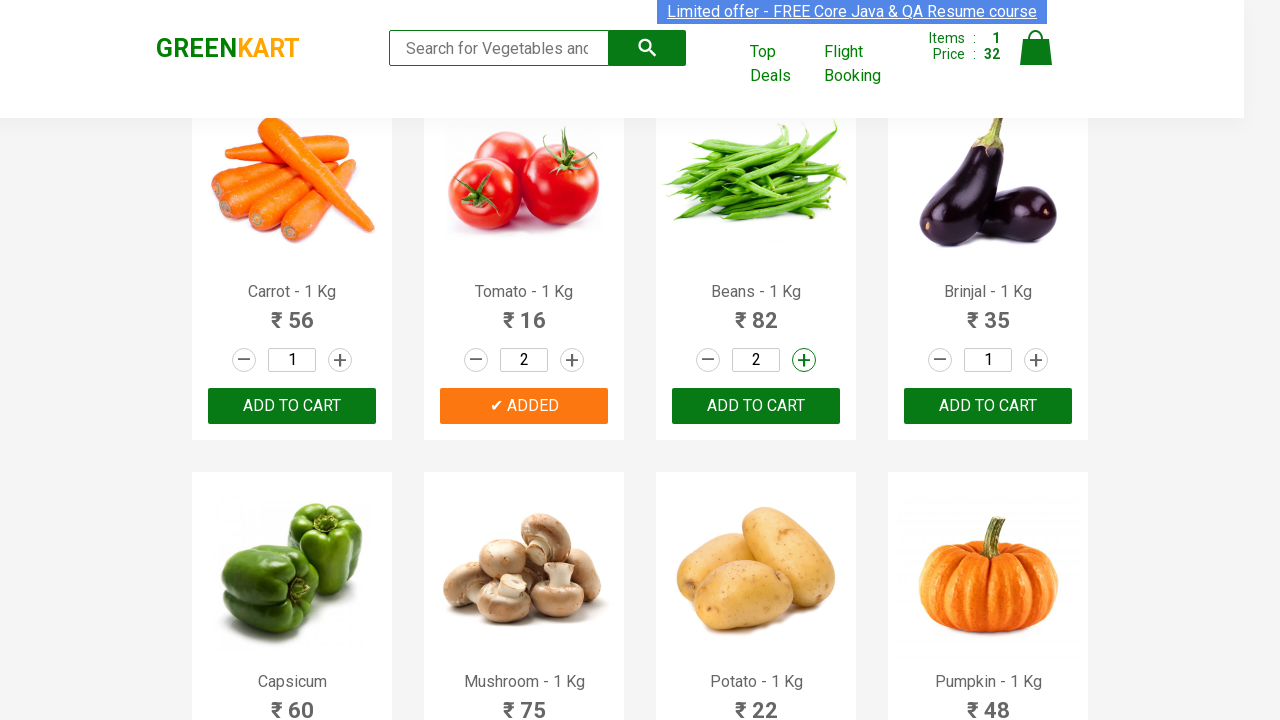

Incremented quantity for second product (7th item) - second increment at (804, 360) on a.increment >> nth=6
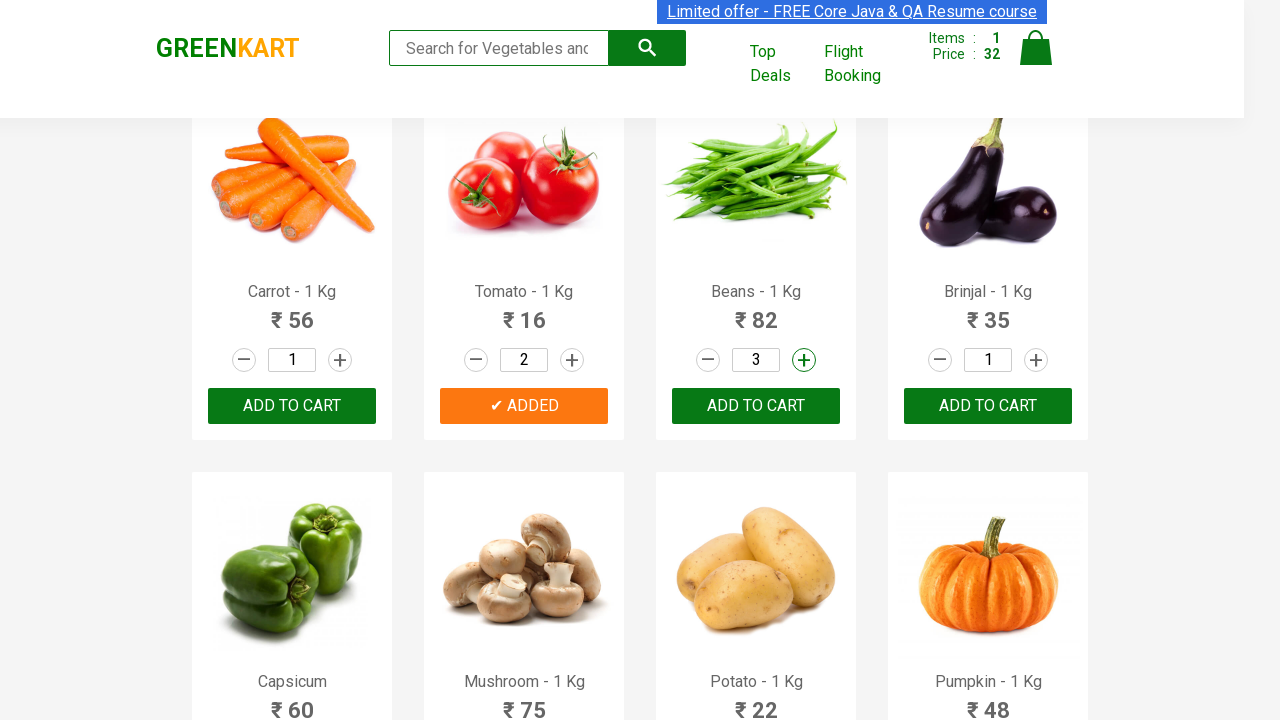

Added second product to cart at (756, 406) on div.product-action >> nth=6
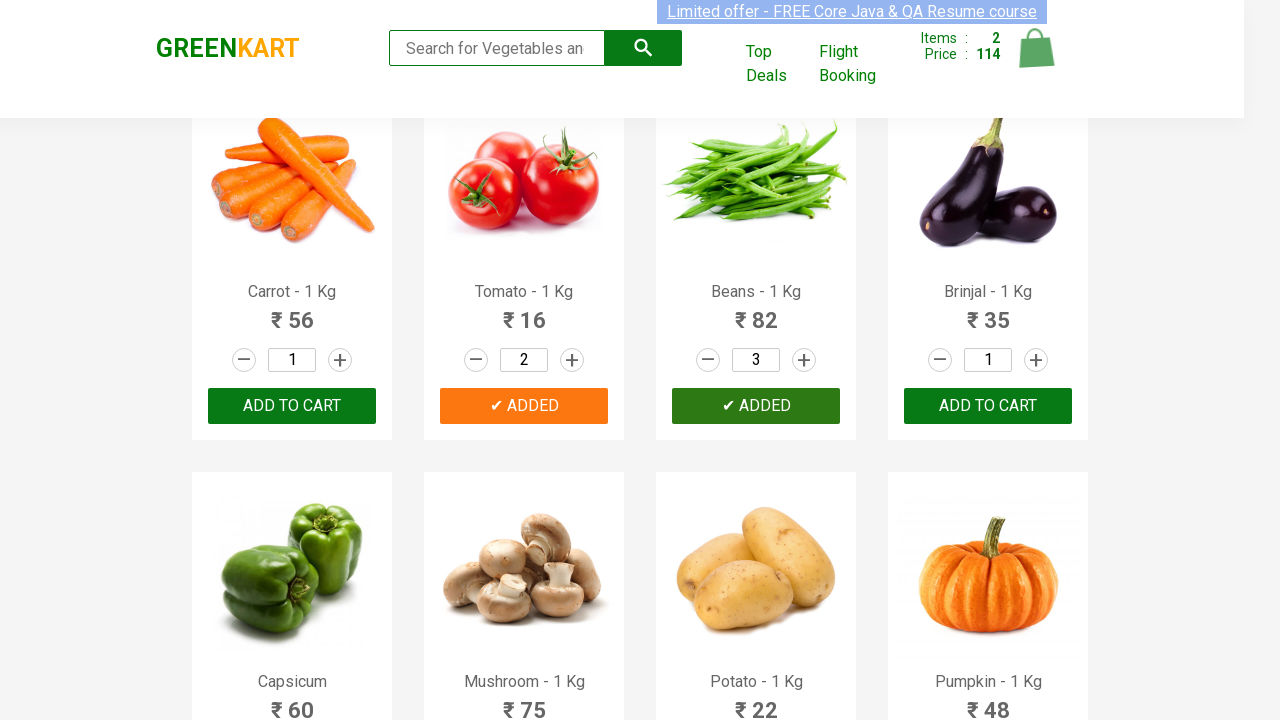

Retrieved cart item count
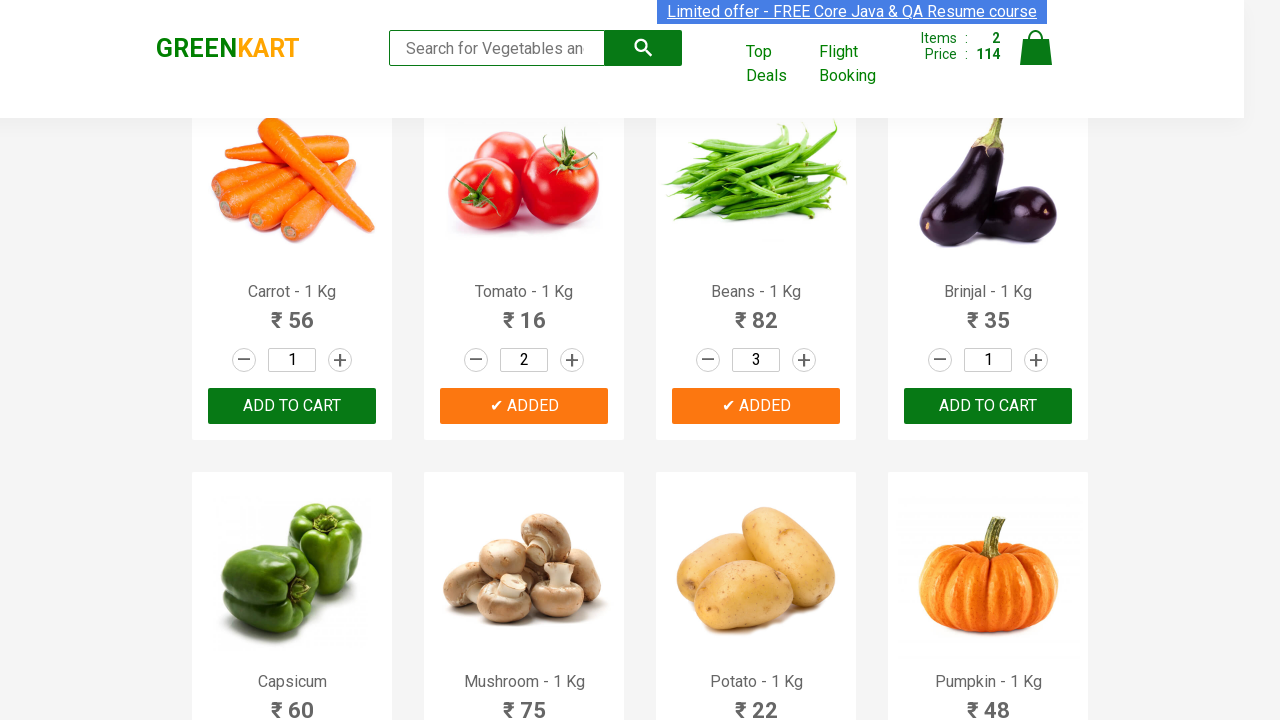

Verified cart contains exactly 2 items
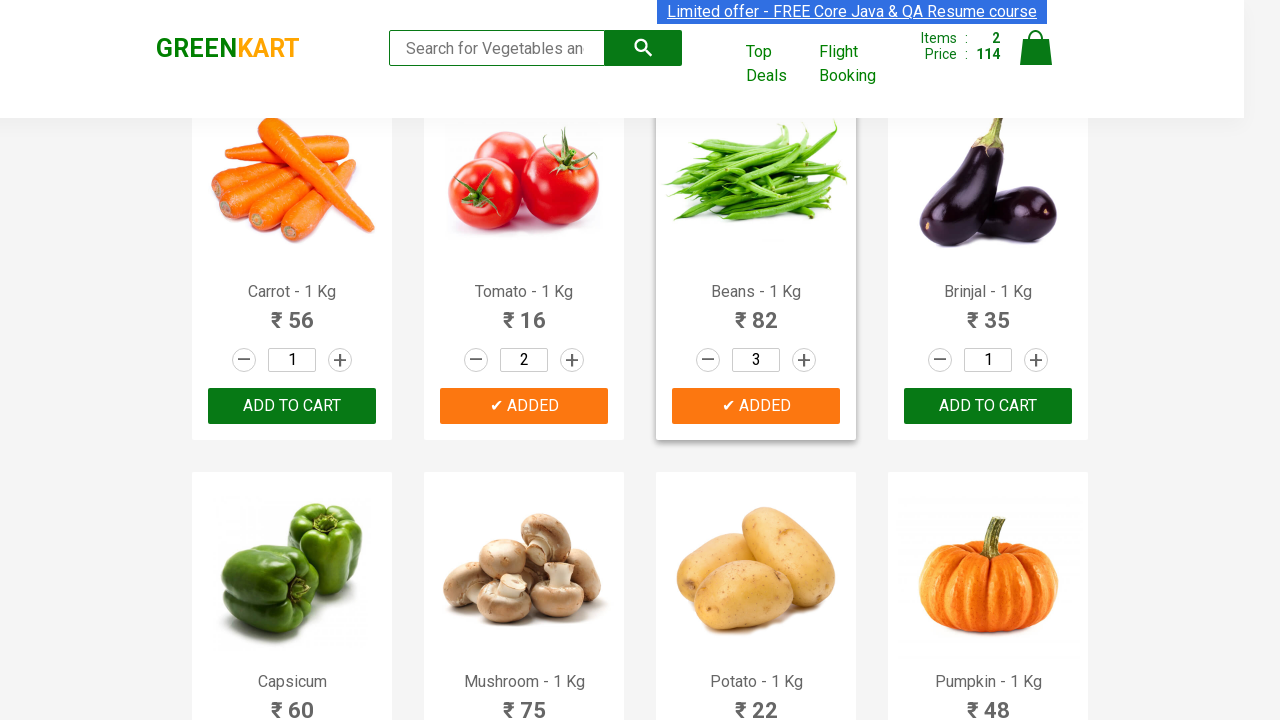

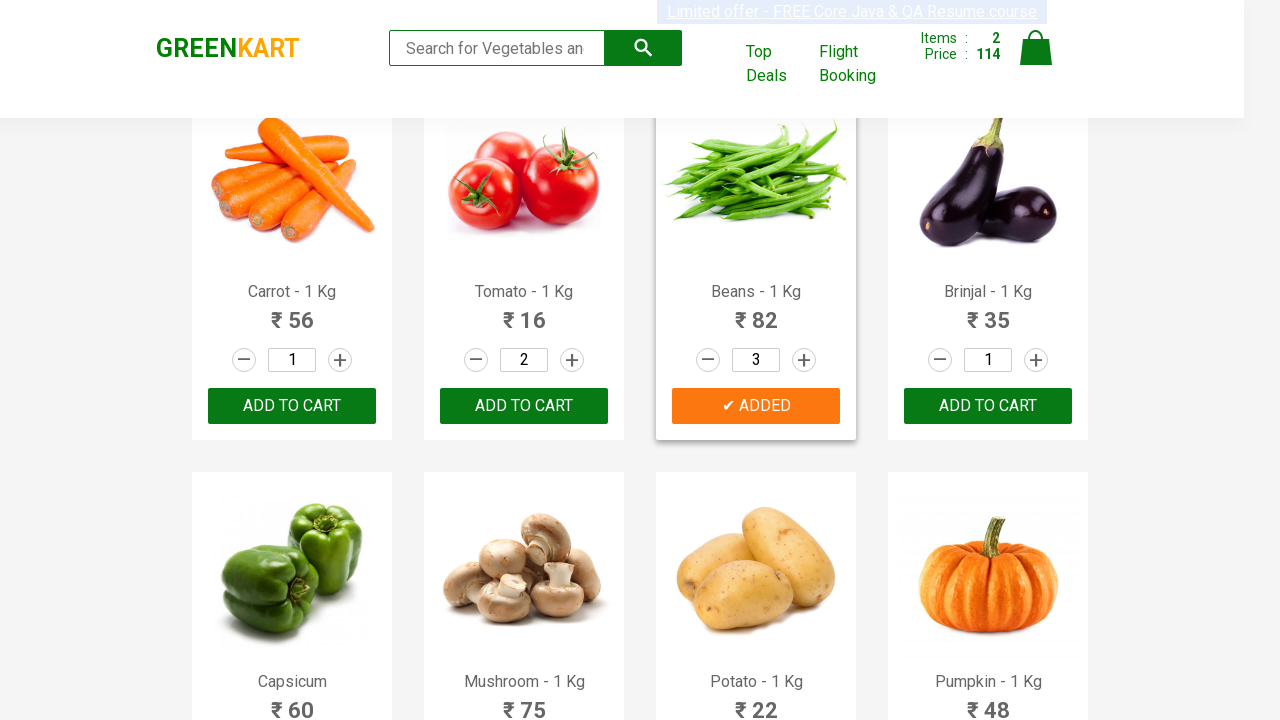